Demonstrates XPath traversal techniques by locating buttons in the header using following-sibling and parent axes, verifying the elements are present and accessible.

Starting URL: https://rahulshettyacademy.com/AutomationPractice/

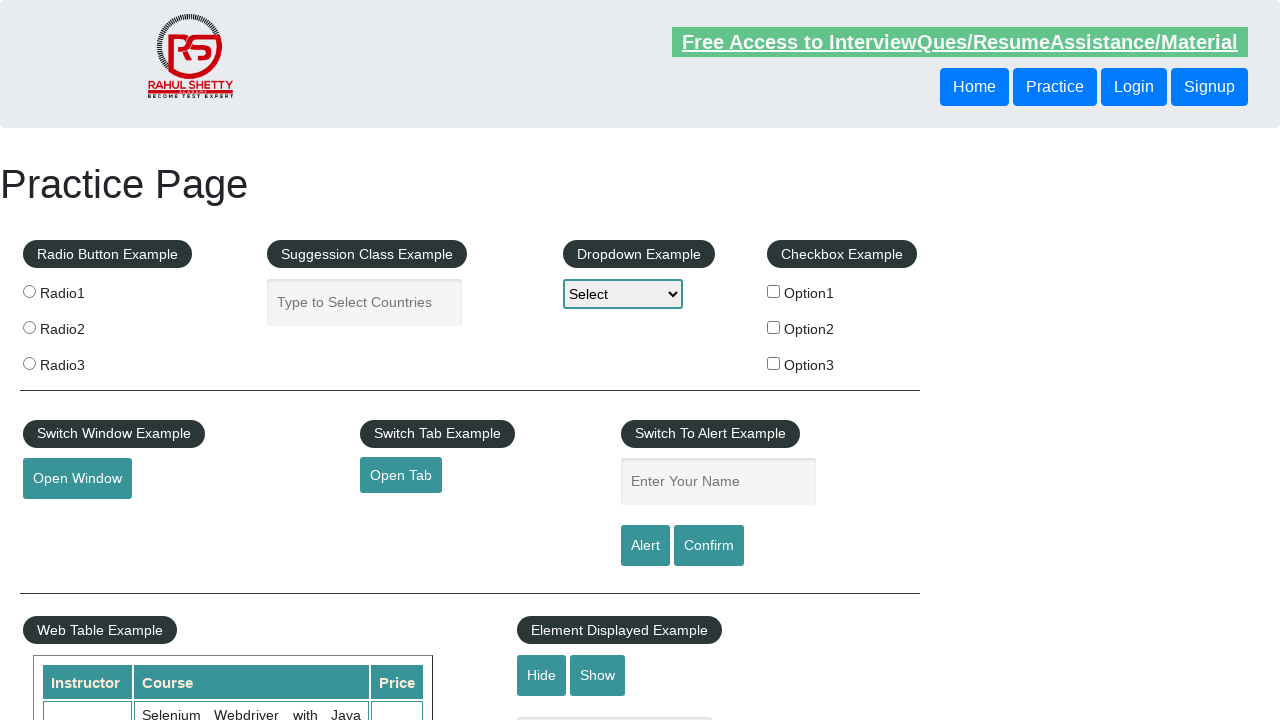

Waited for first header button to be present
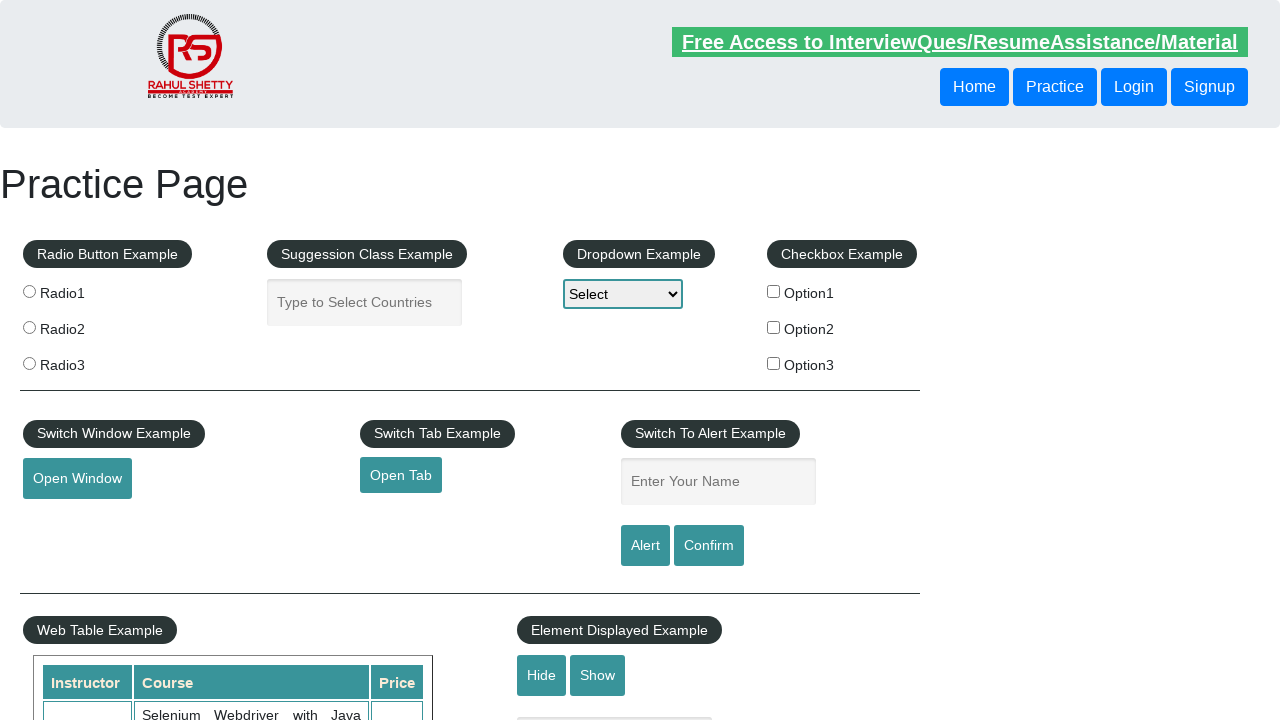

Located button using following-sibling XPath axis
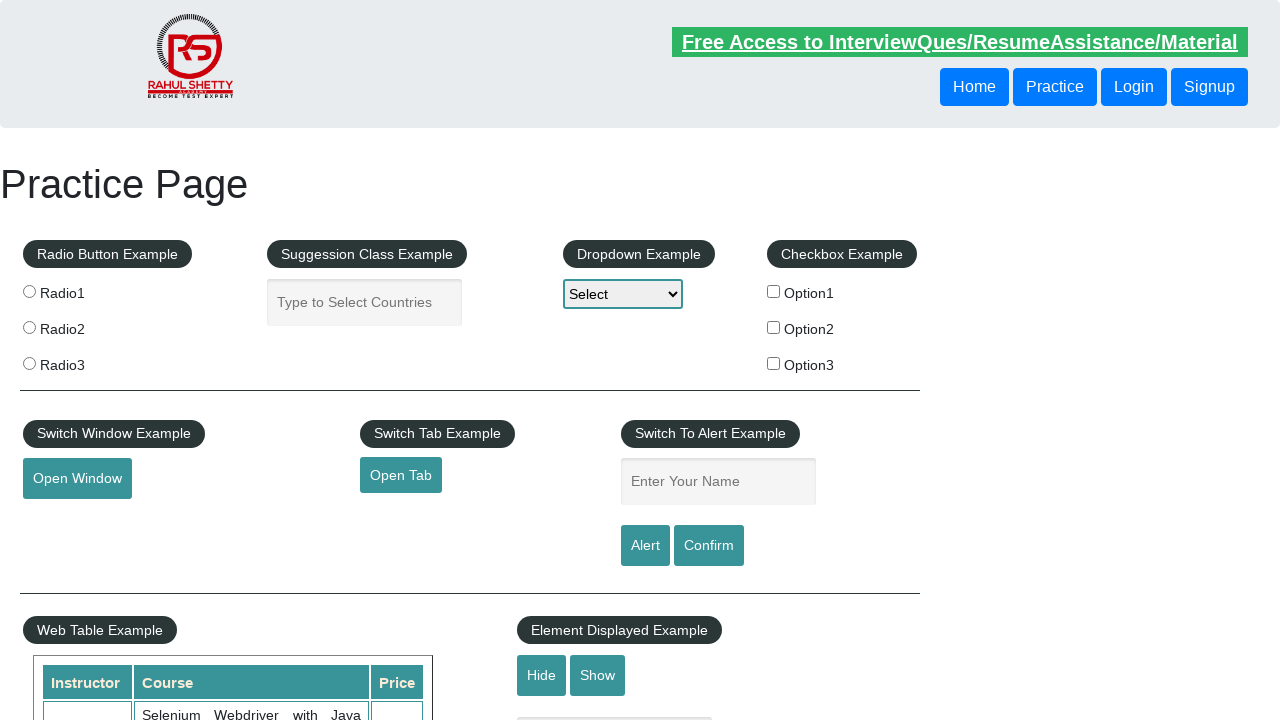

Verified sibling button is visible
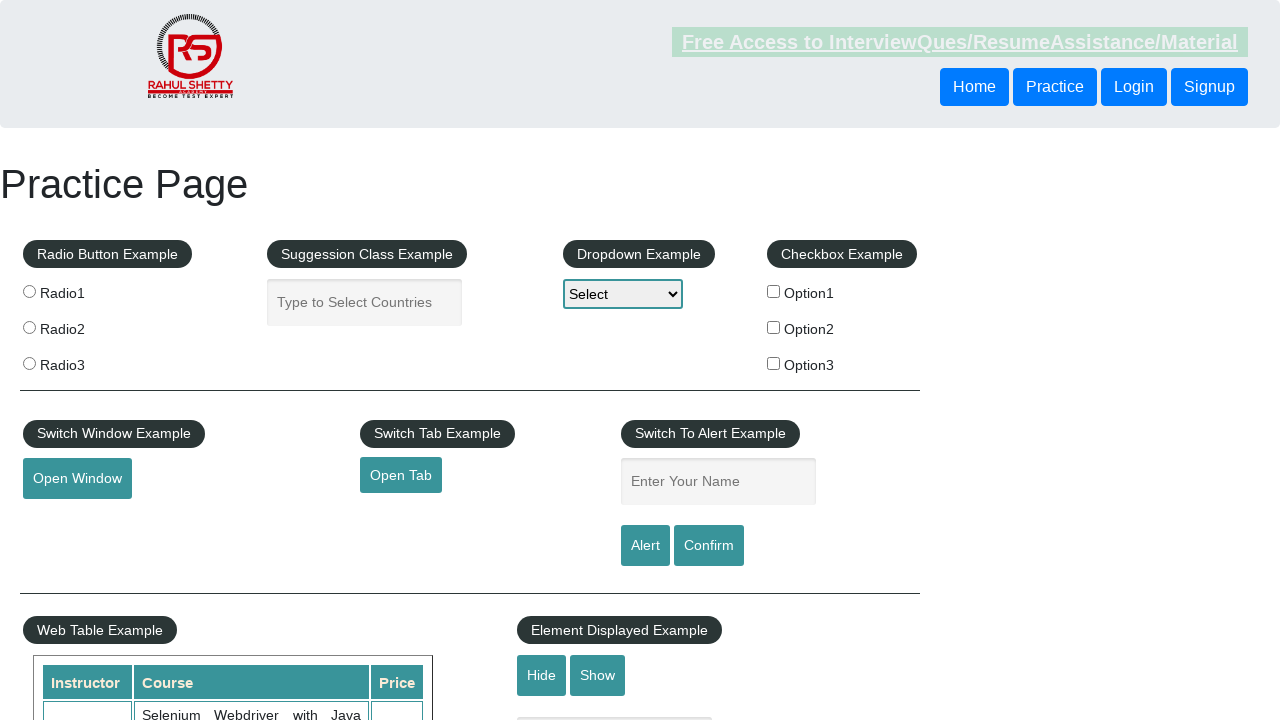

Located button using parent XPath axis
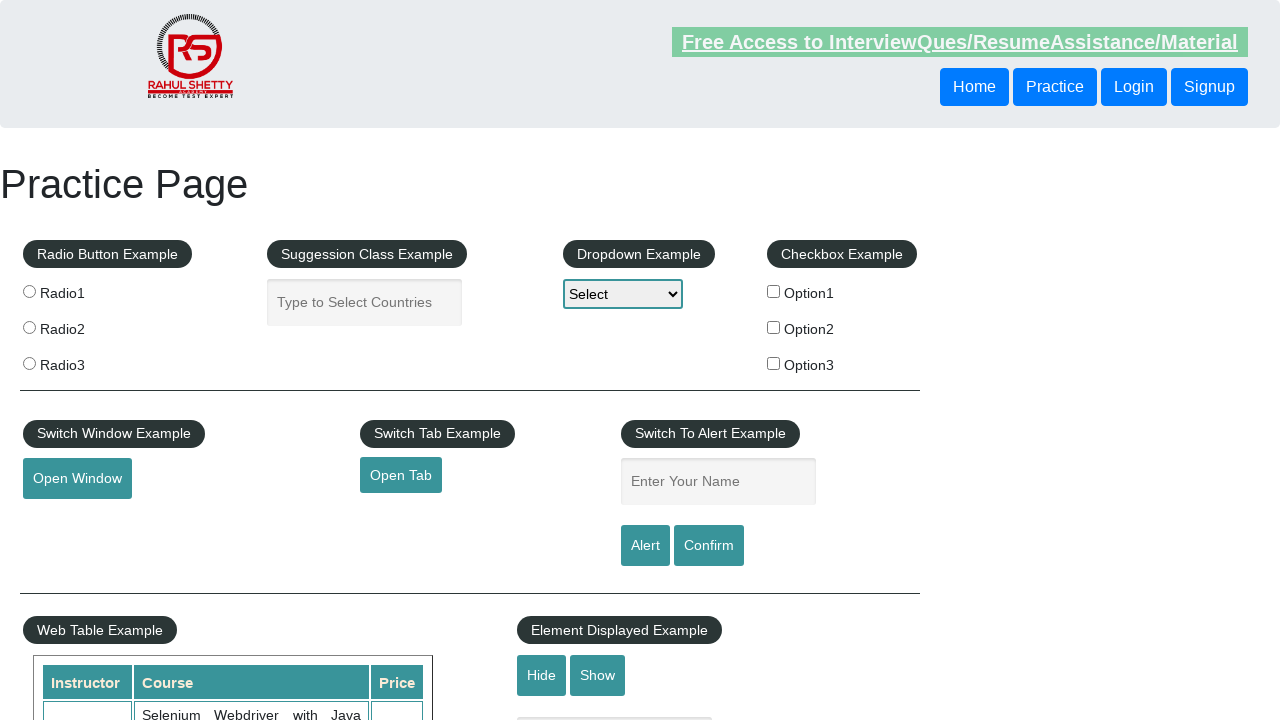

Verified parent-child button is visible
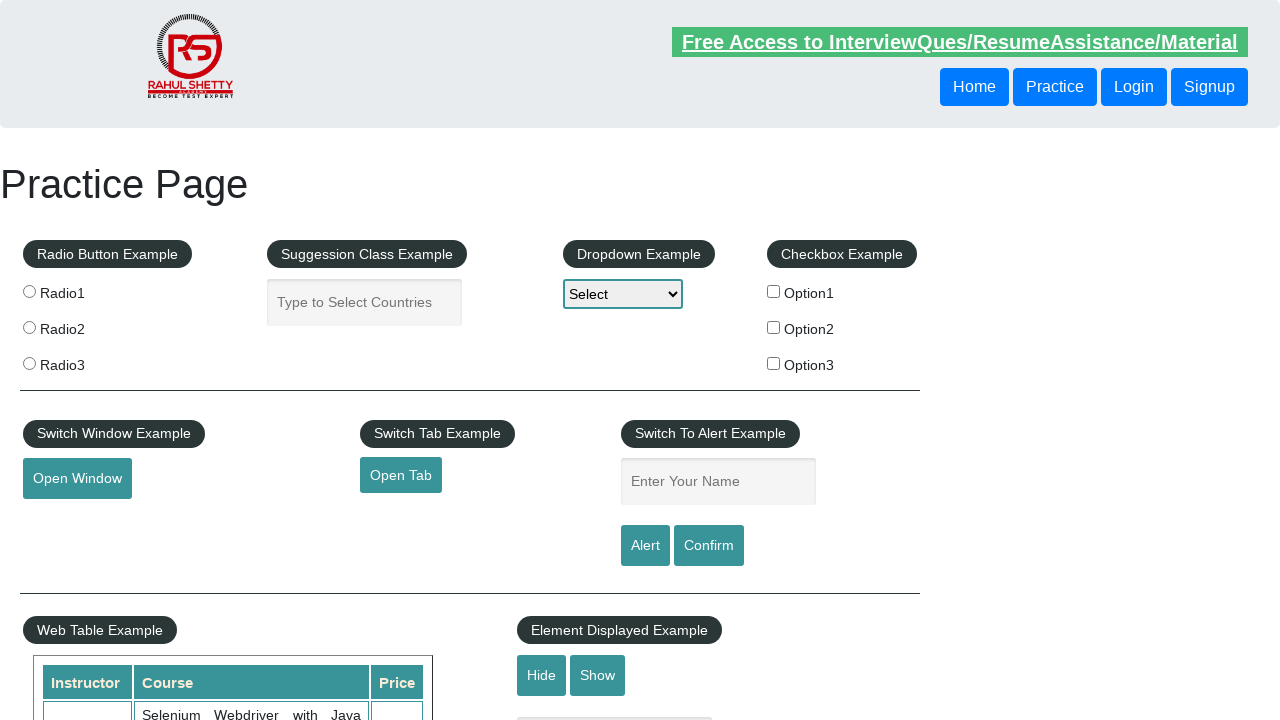

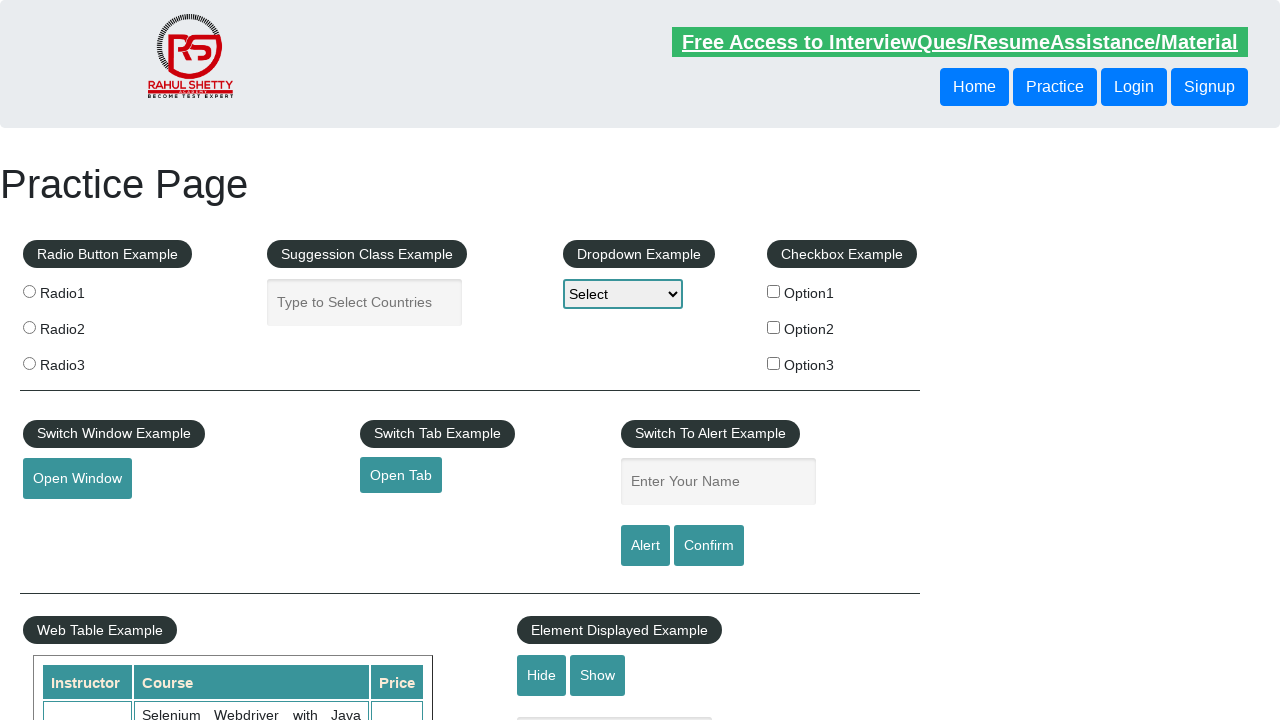